Tests a registration form by filling in first name, last name, and email fields, then submitting the form and verifying the success message appears.

Starting URL: http://suninjuly.github.io/registration1.html

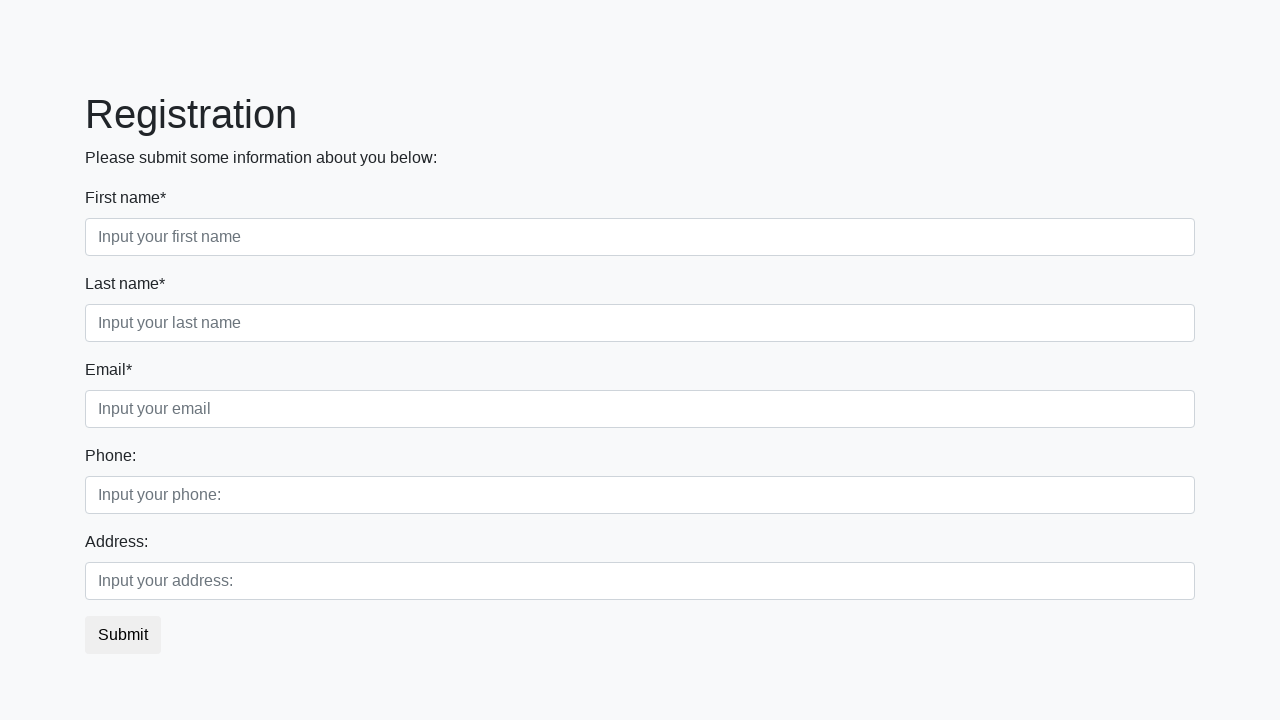

Filled first name field with 'John' on .first
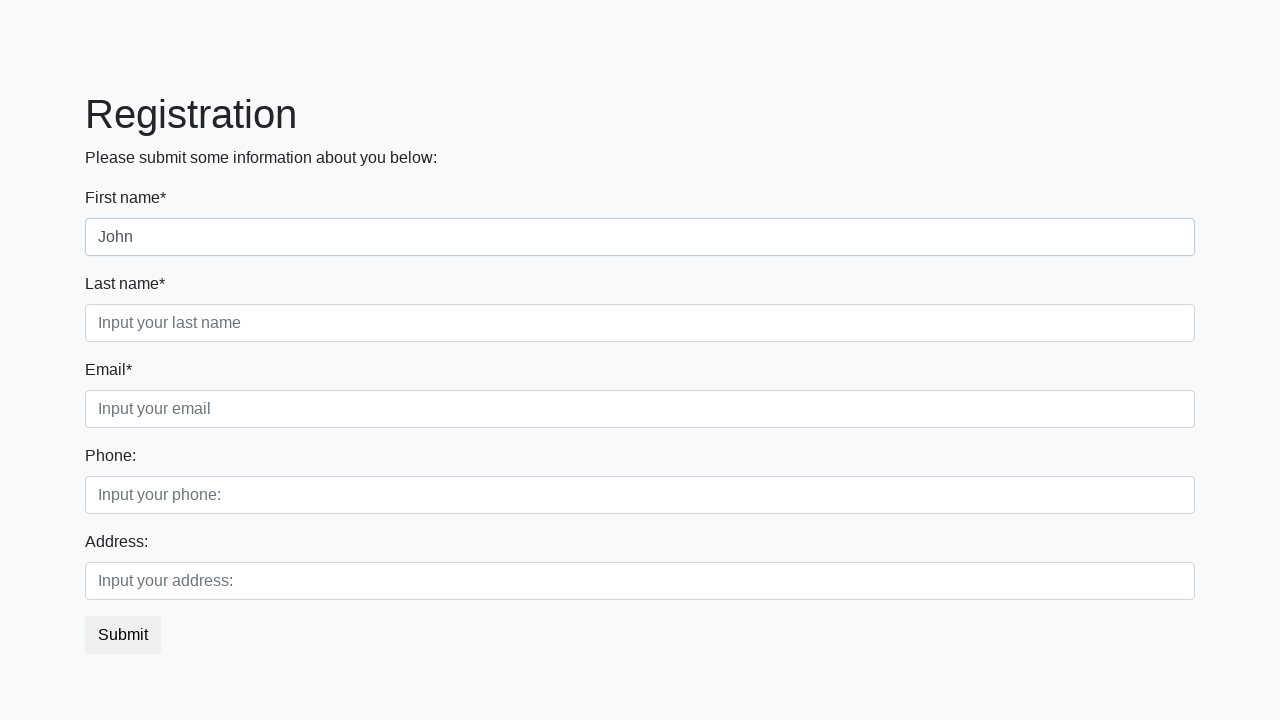

Filled last name field with 'Doe' on .second
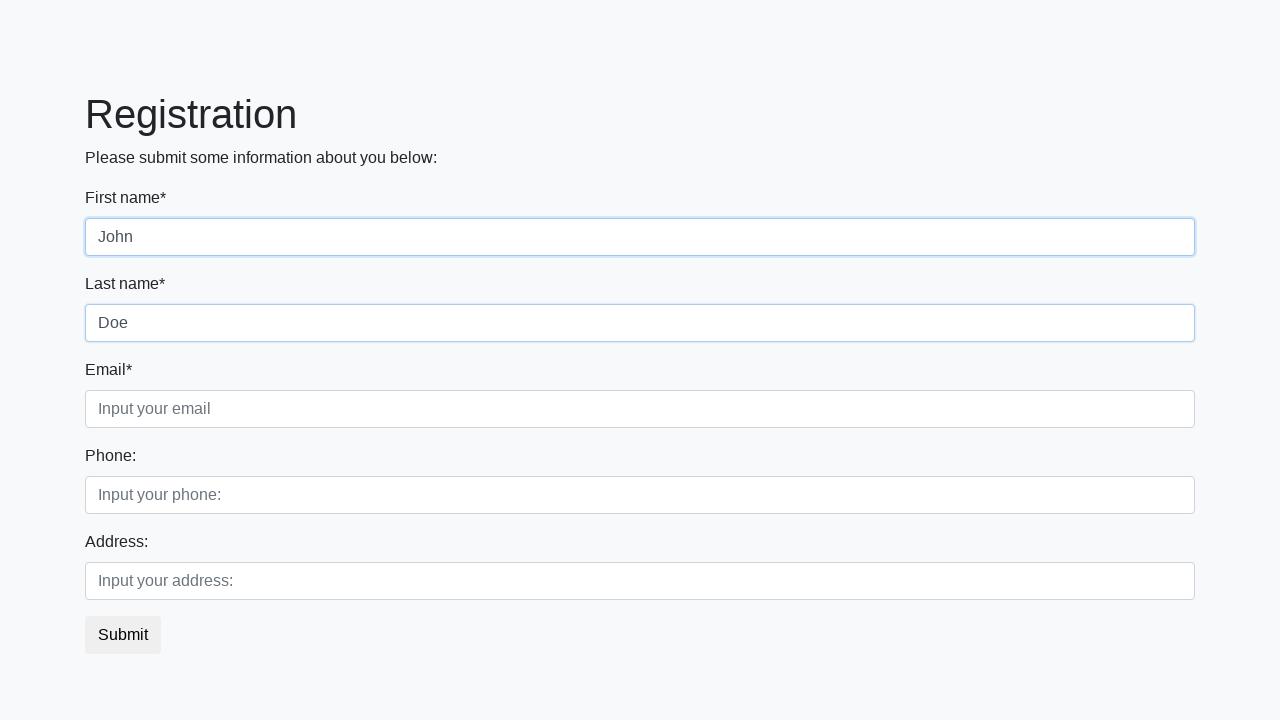

Filled email field with 'john.doe@yahoo.com' on .third
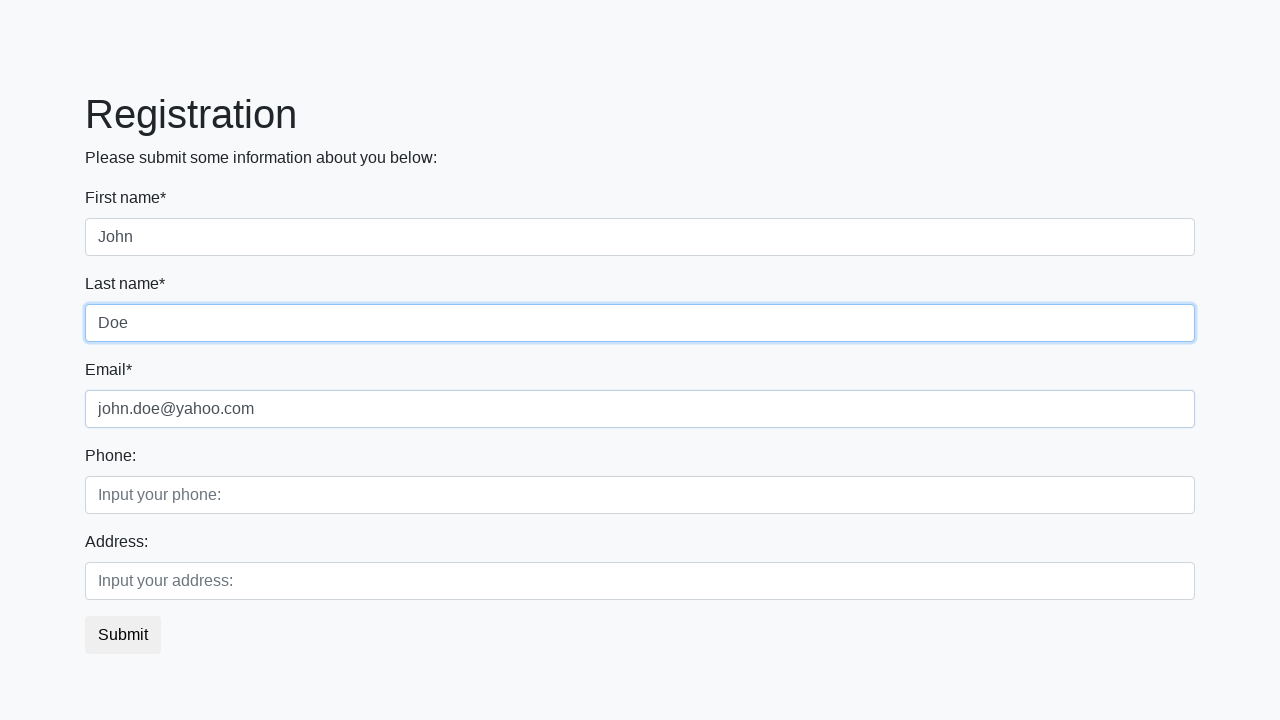

Clicked submit button to register at (123, 635) on button.btn
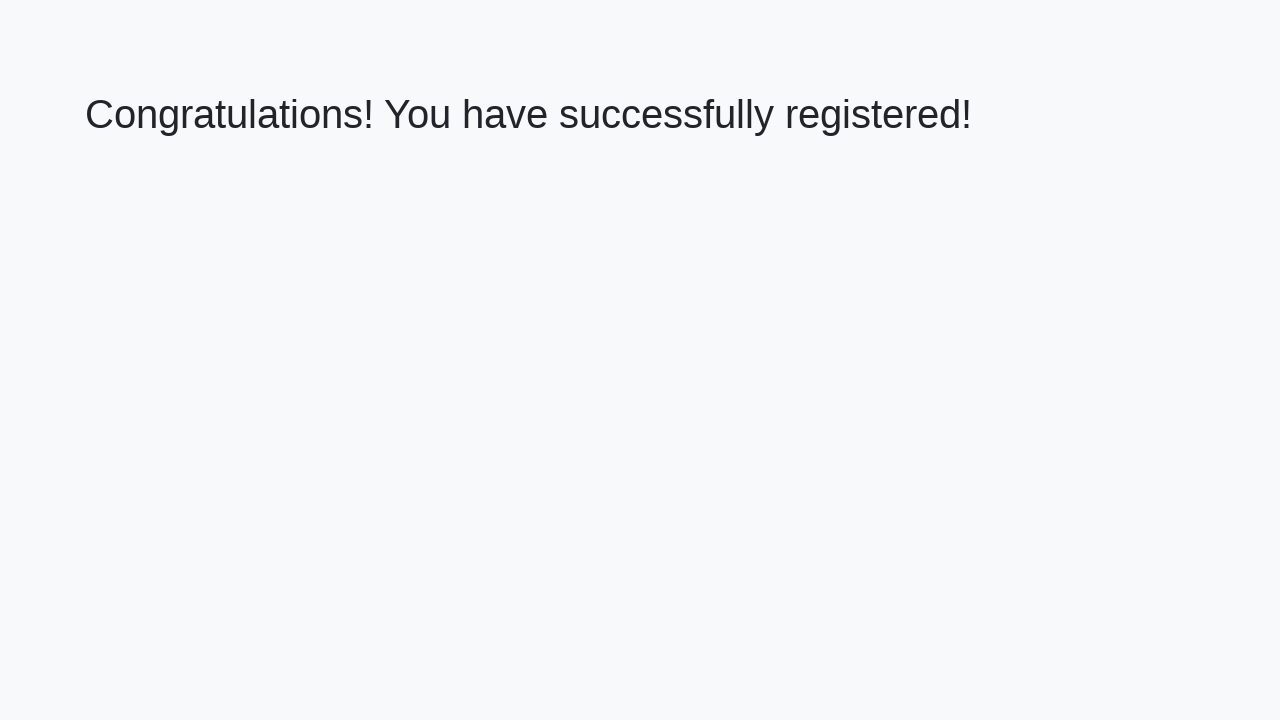

Success message heading loaded
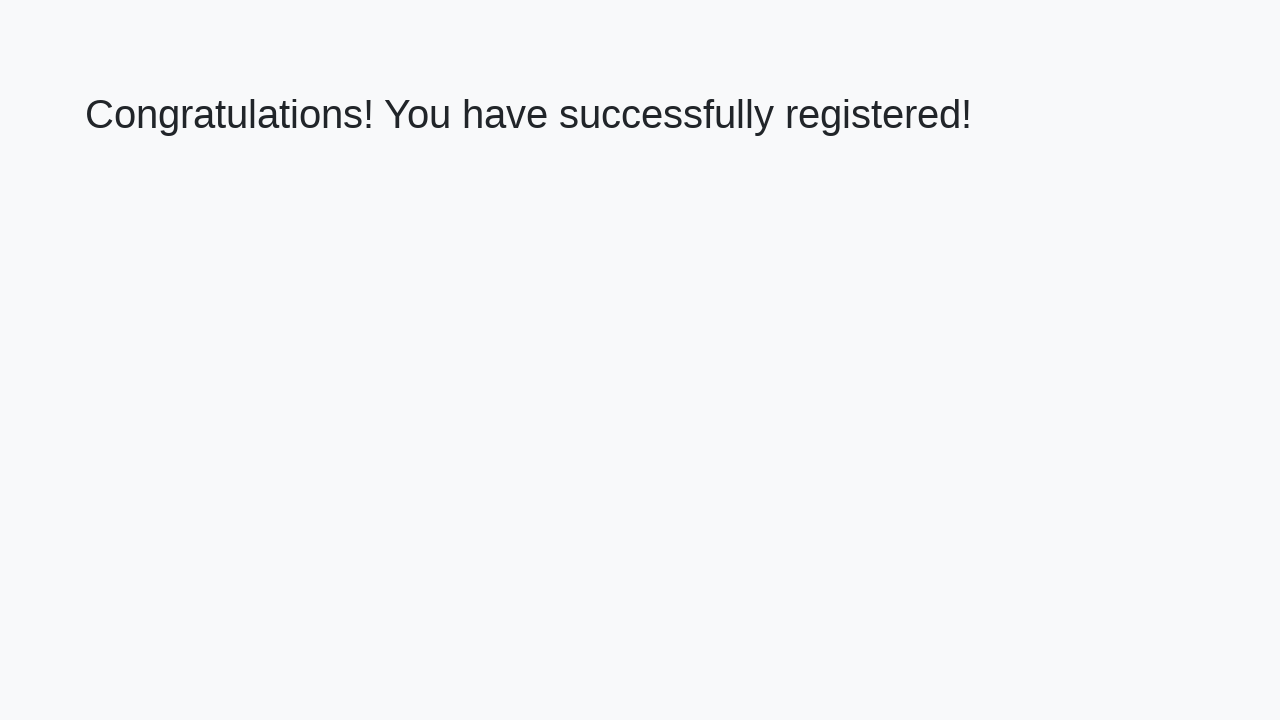

Retrieved success message text content
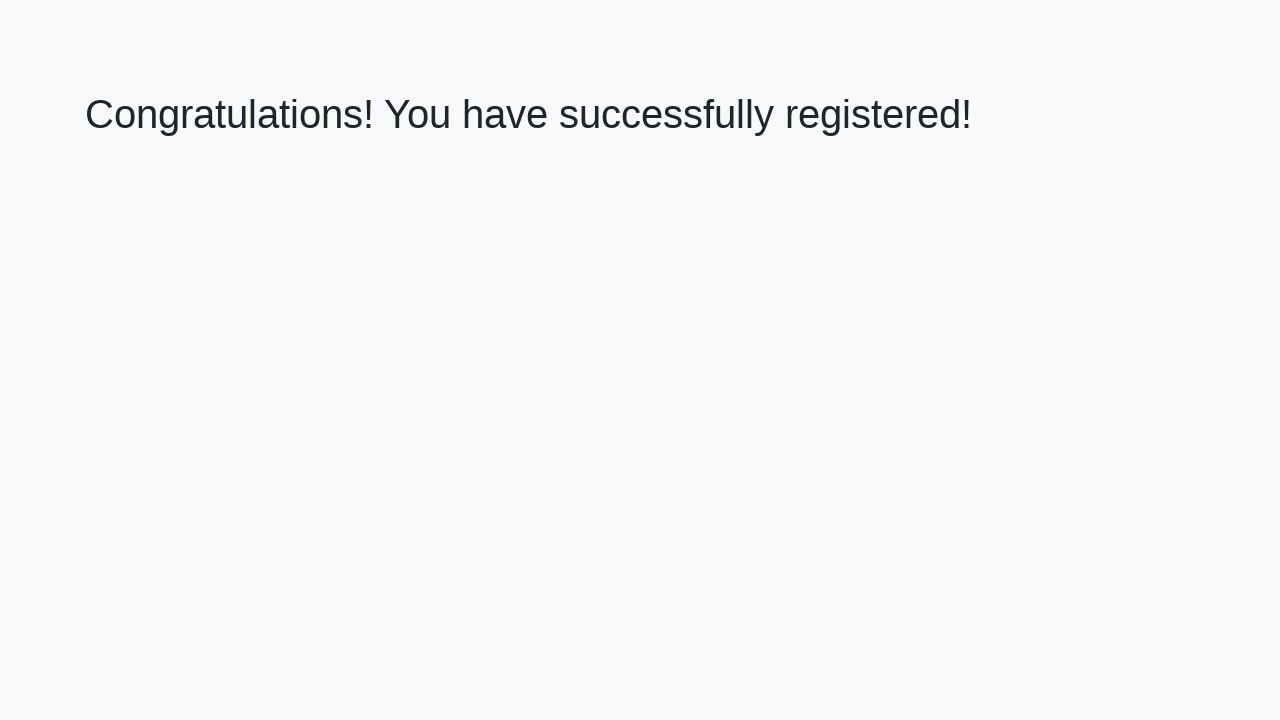

Verified success message: 'Congratulations! You have successfully registered!'
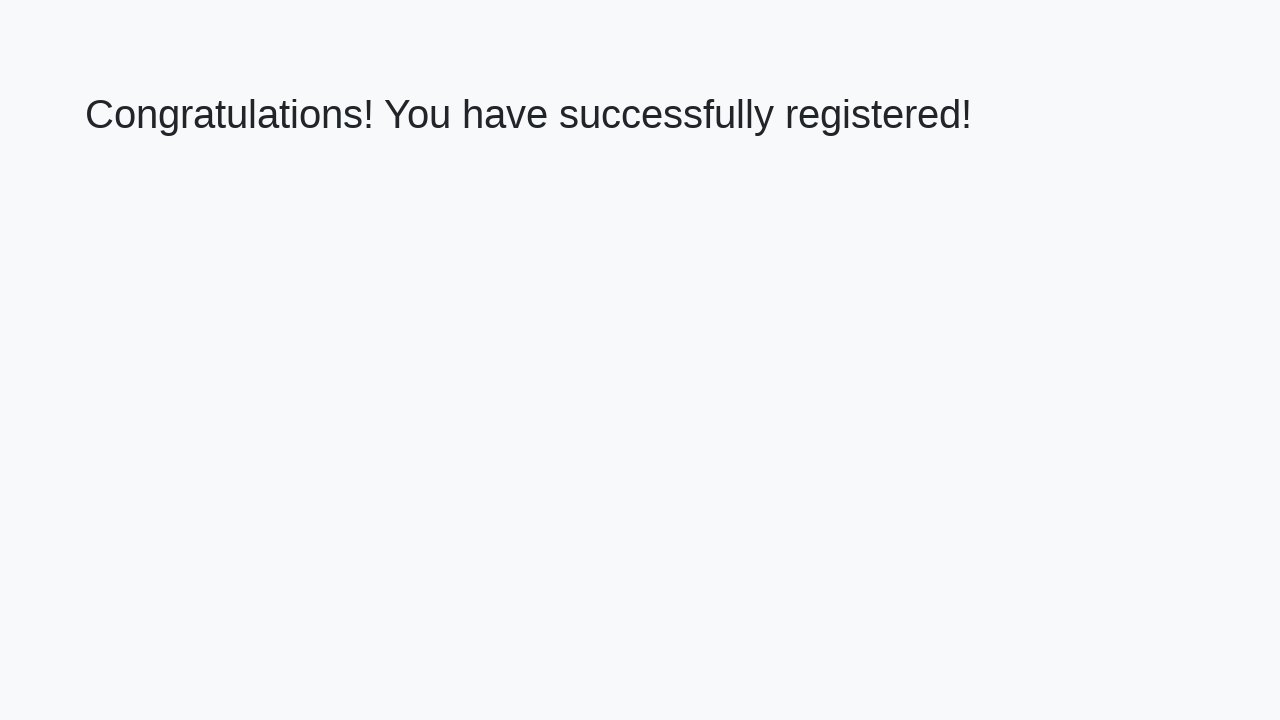

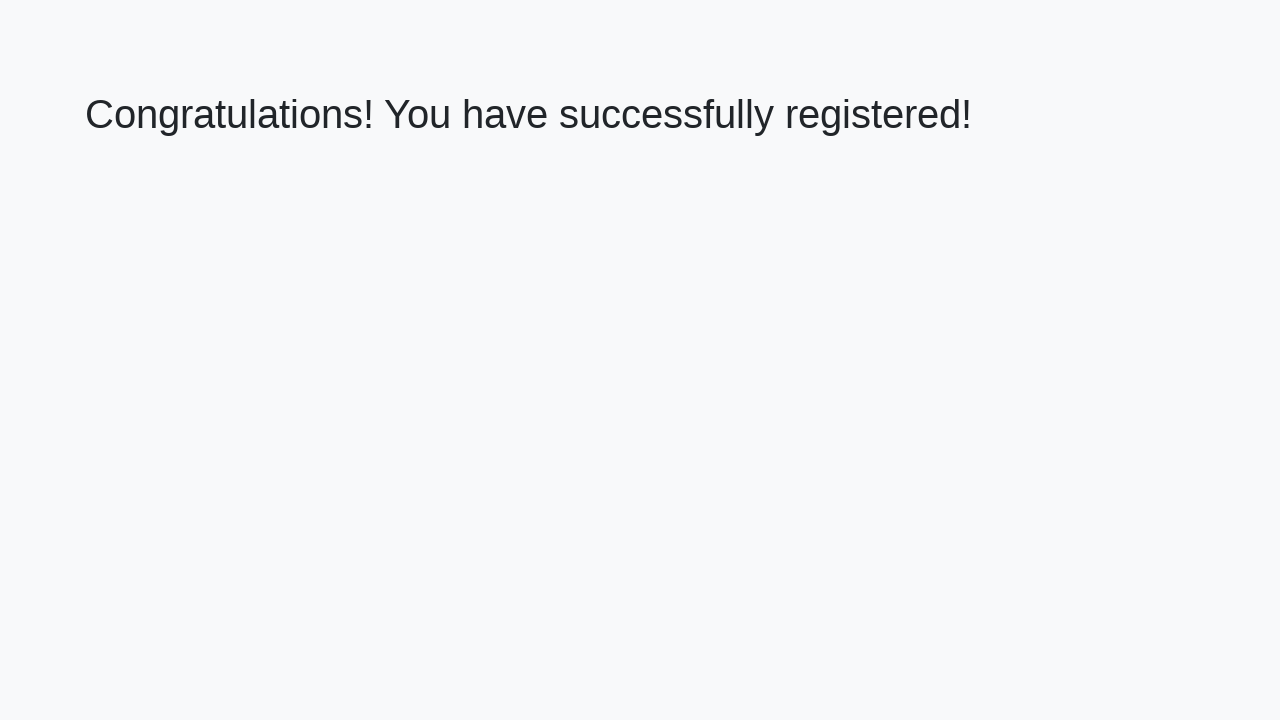